Navigates to a simple form page and clicks the submit button

Starting URL: http://suninjuly.github.io/simple_form_find_task.html

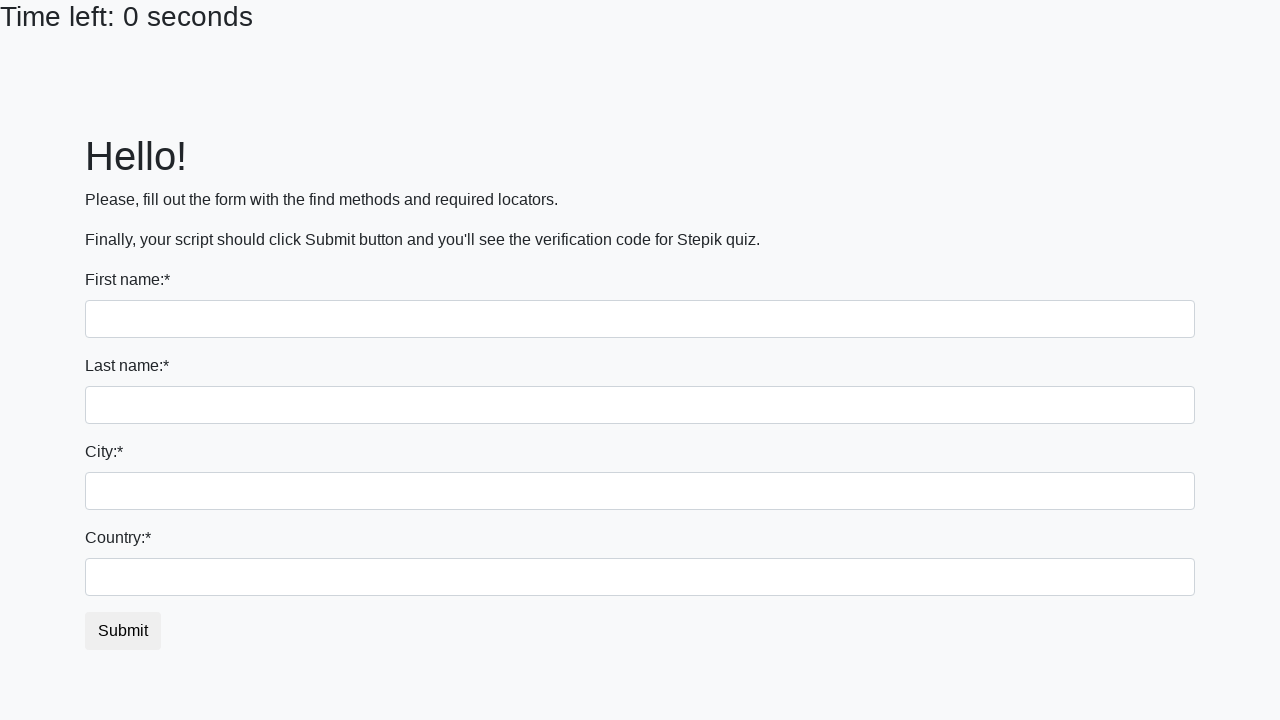

Navigated to simple form page
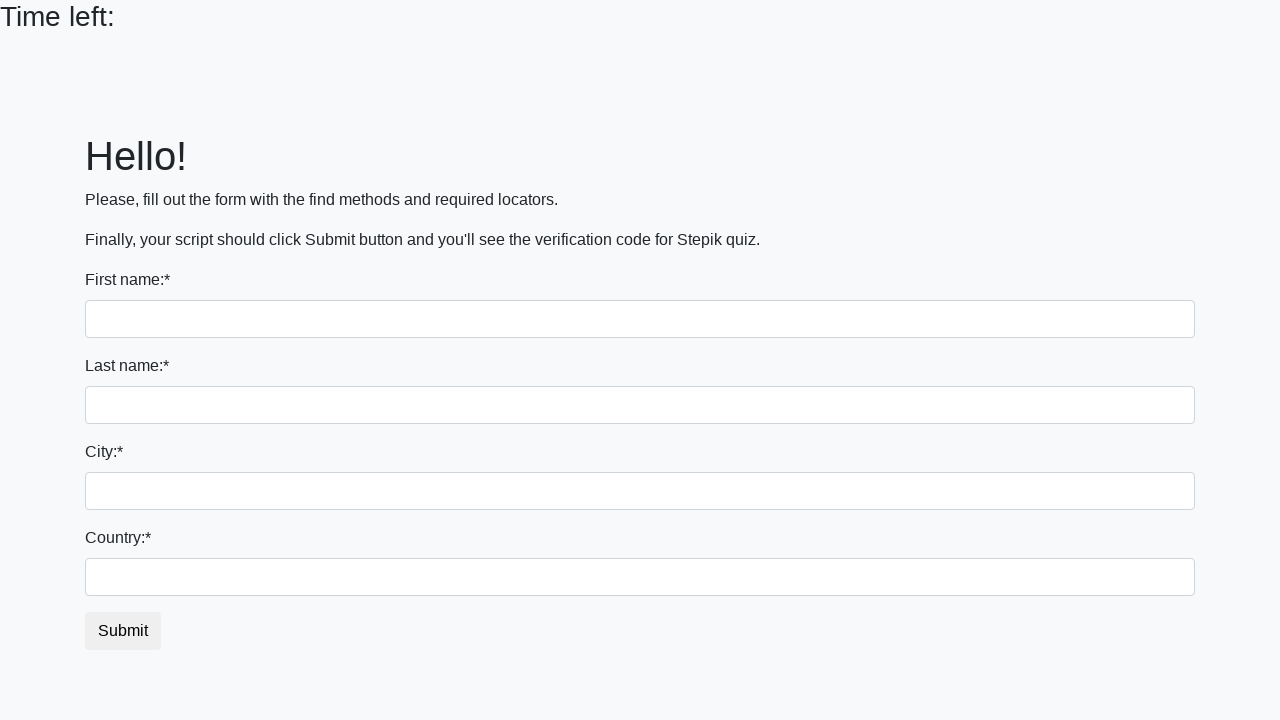

Clicked the submit button at (123, 631) on #submit_button
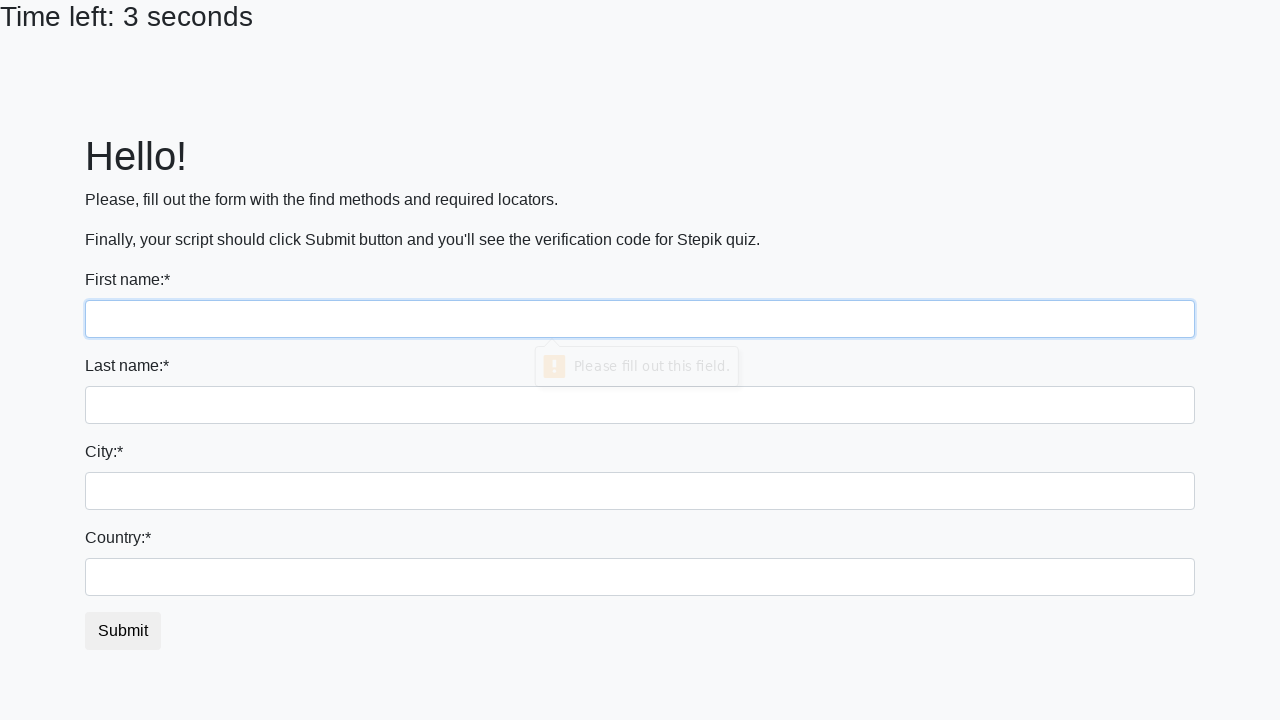

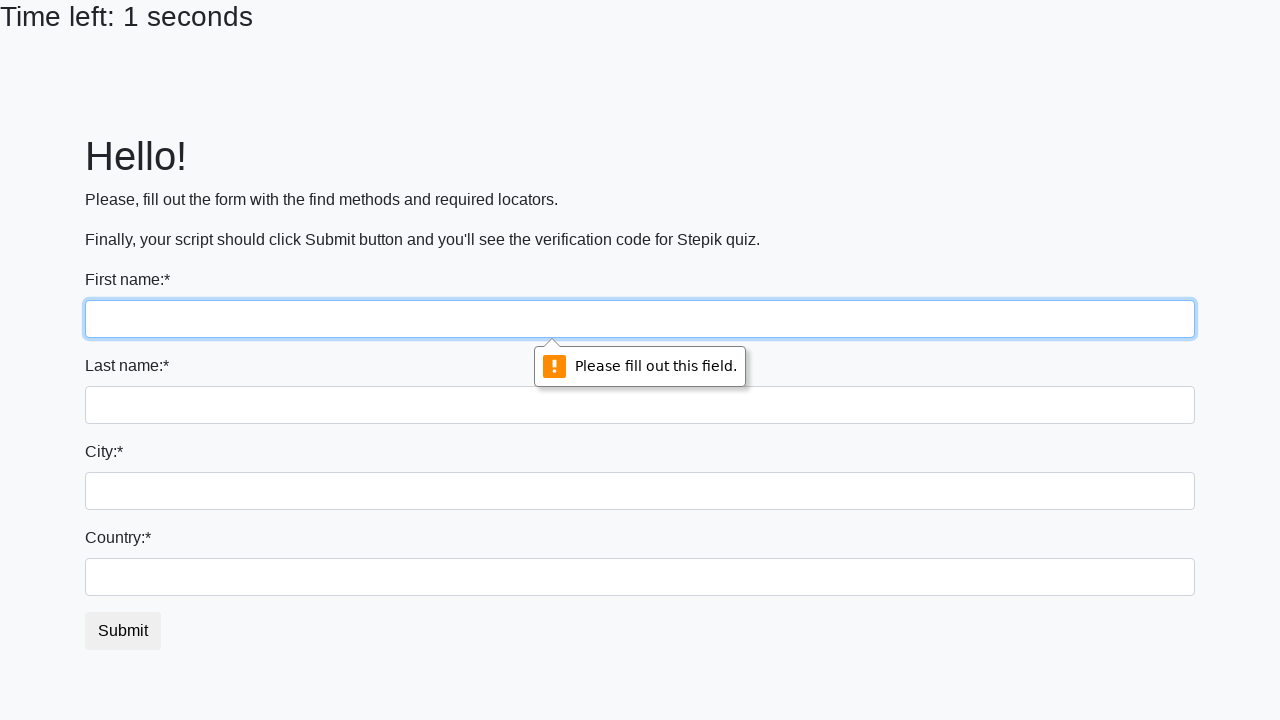